Tests web form functionality by navigating to the web form page and interacting with a select dropdown, selecting options by index and by value.

Starting URL: https://bonigarcia.dev/selenium-webdriver-java/

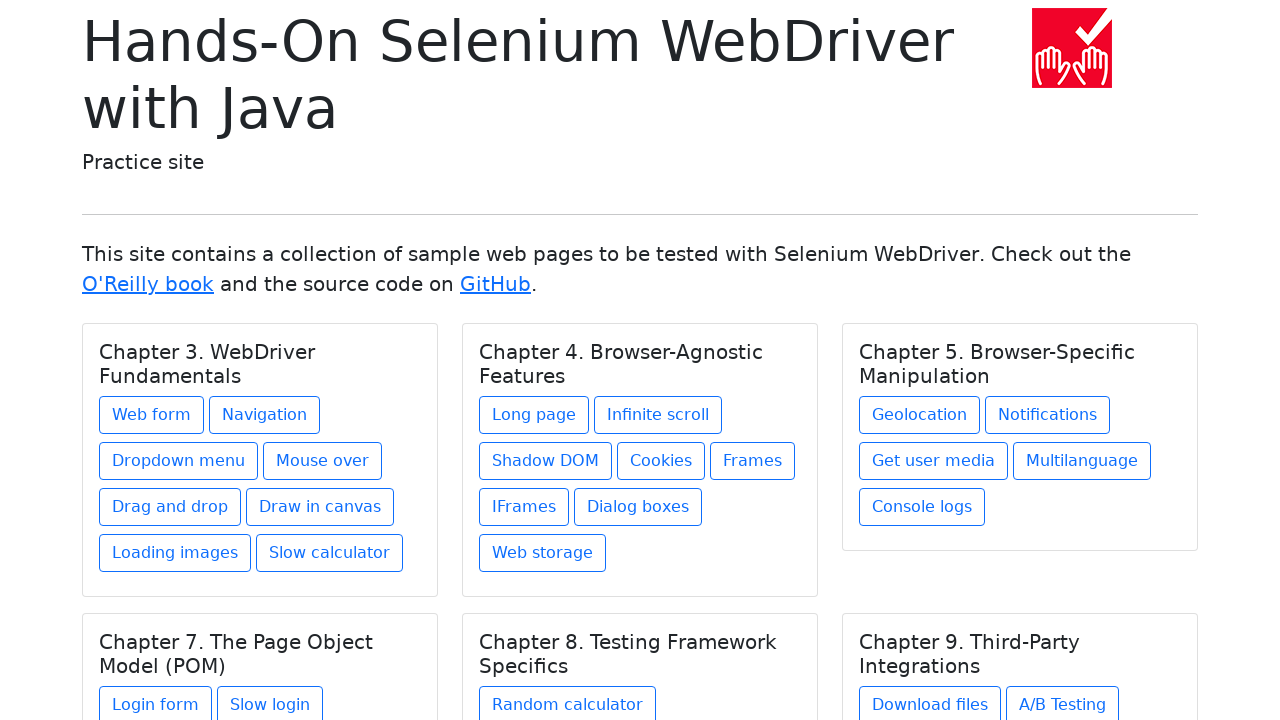

Navigated to starting URL
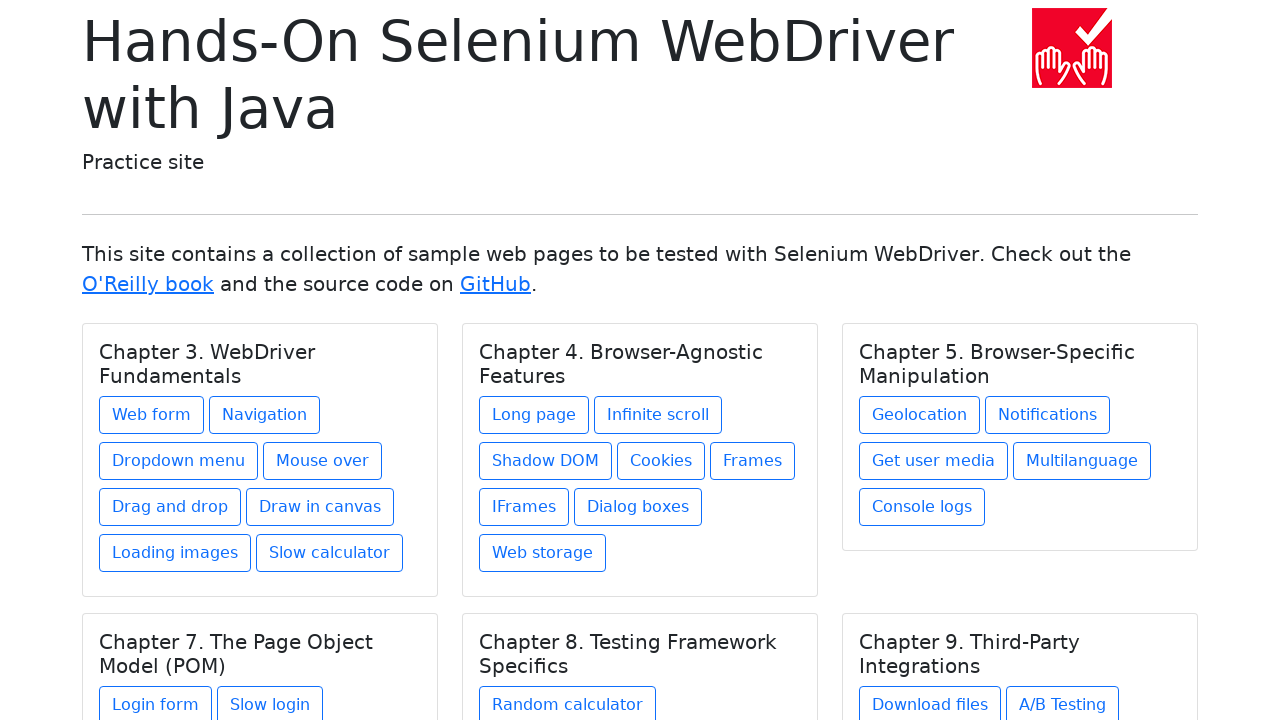

Clicked on Web Form link at (152, 415) on a[href='web-form.html']
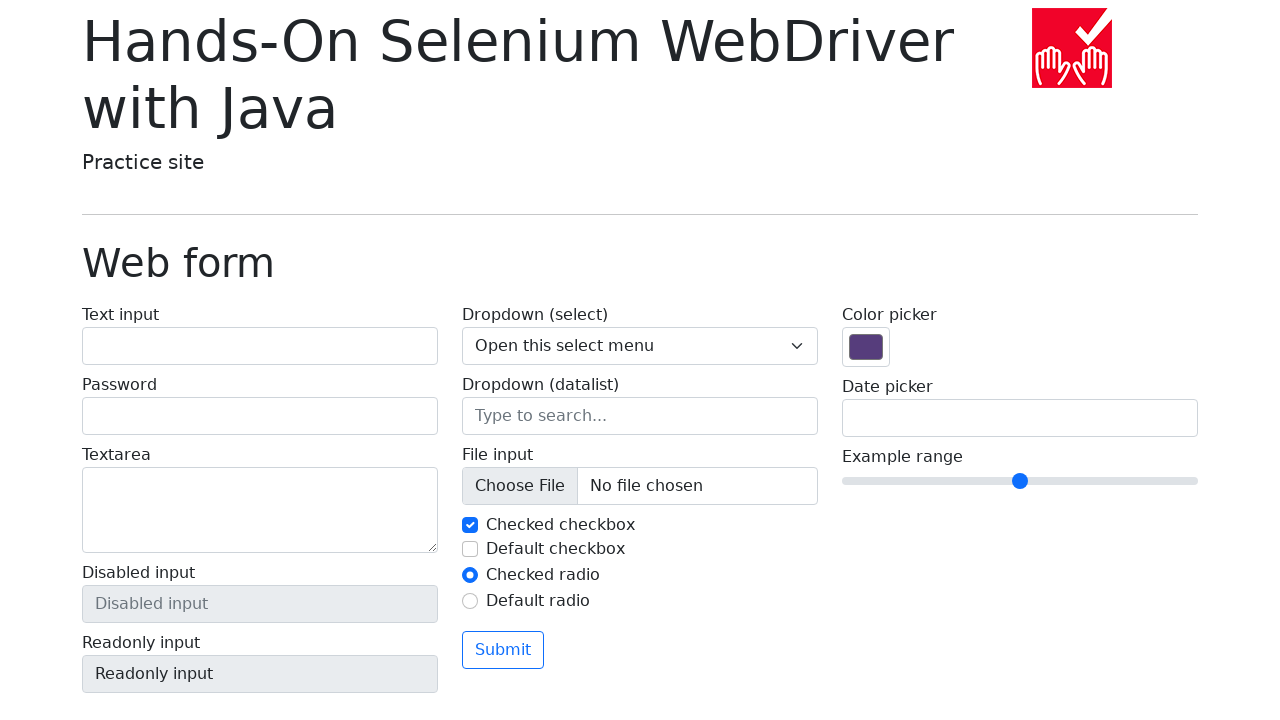

Web form page loaded with select dropdown visible
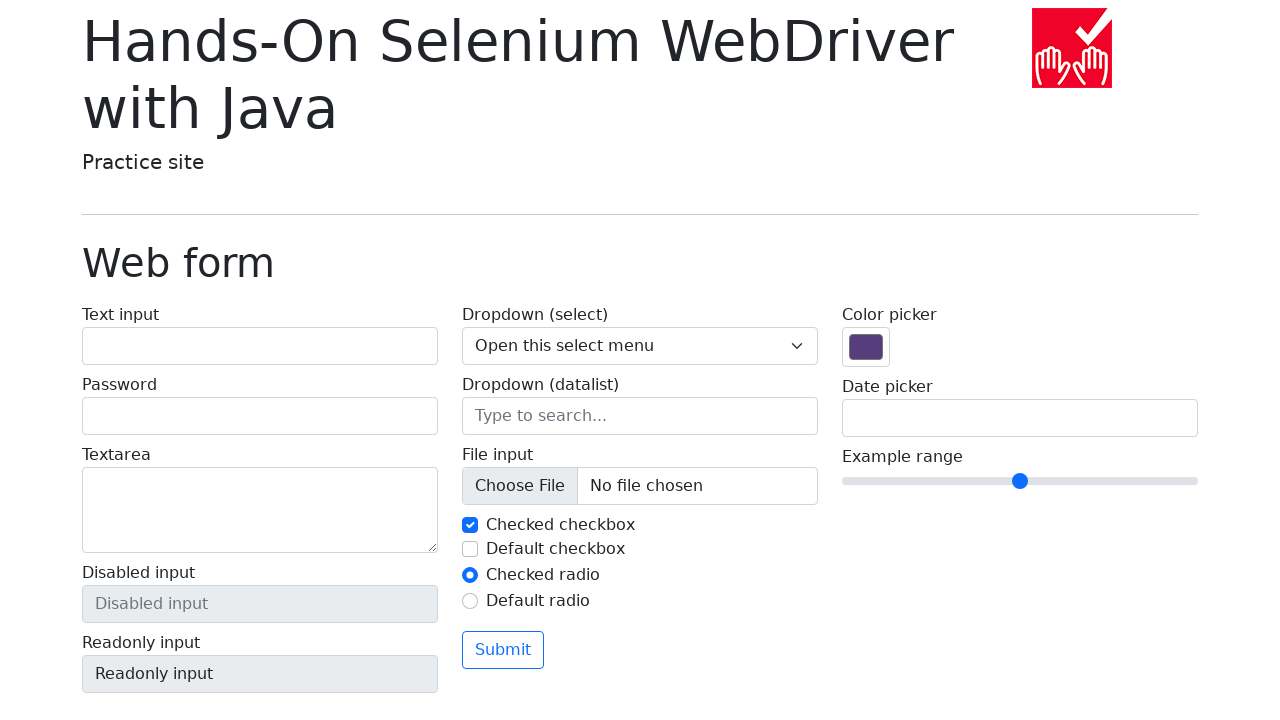

Located select dropdown element
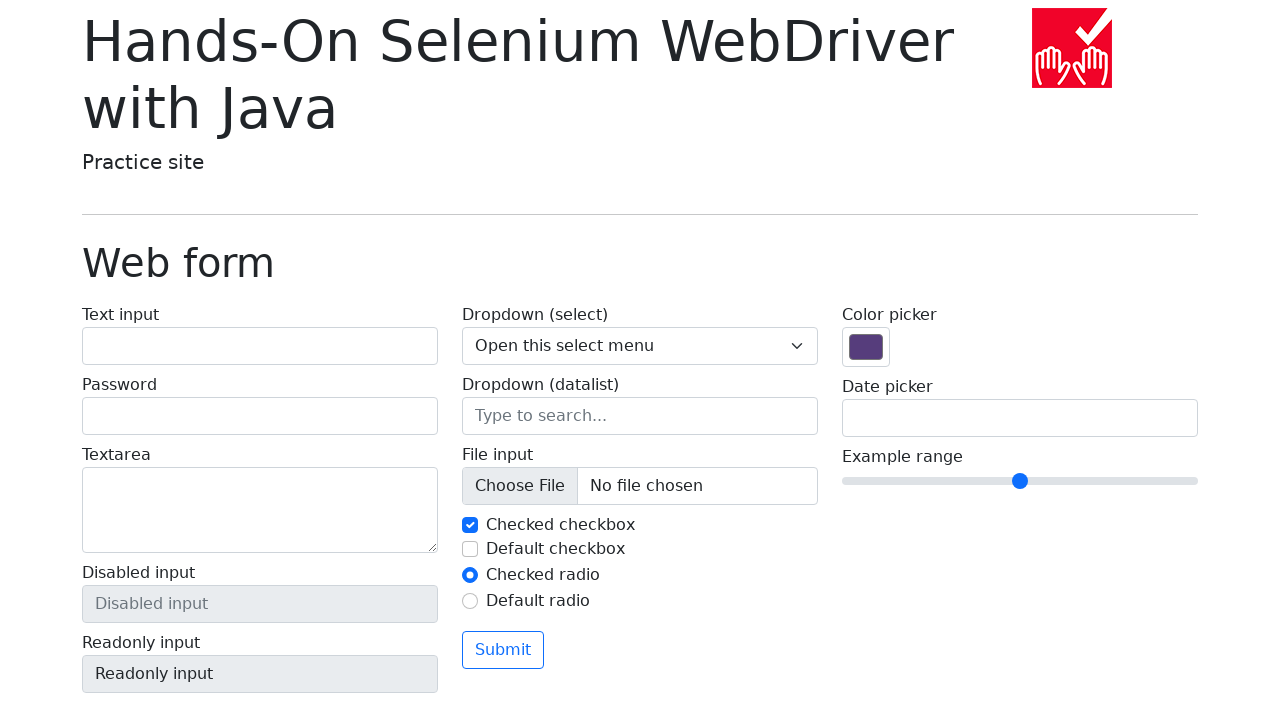

Selected option by index 2 (Two) from dropdown on select[name='my-select']
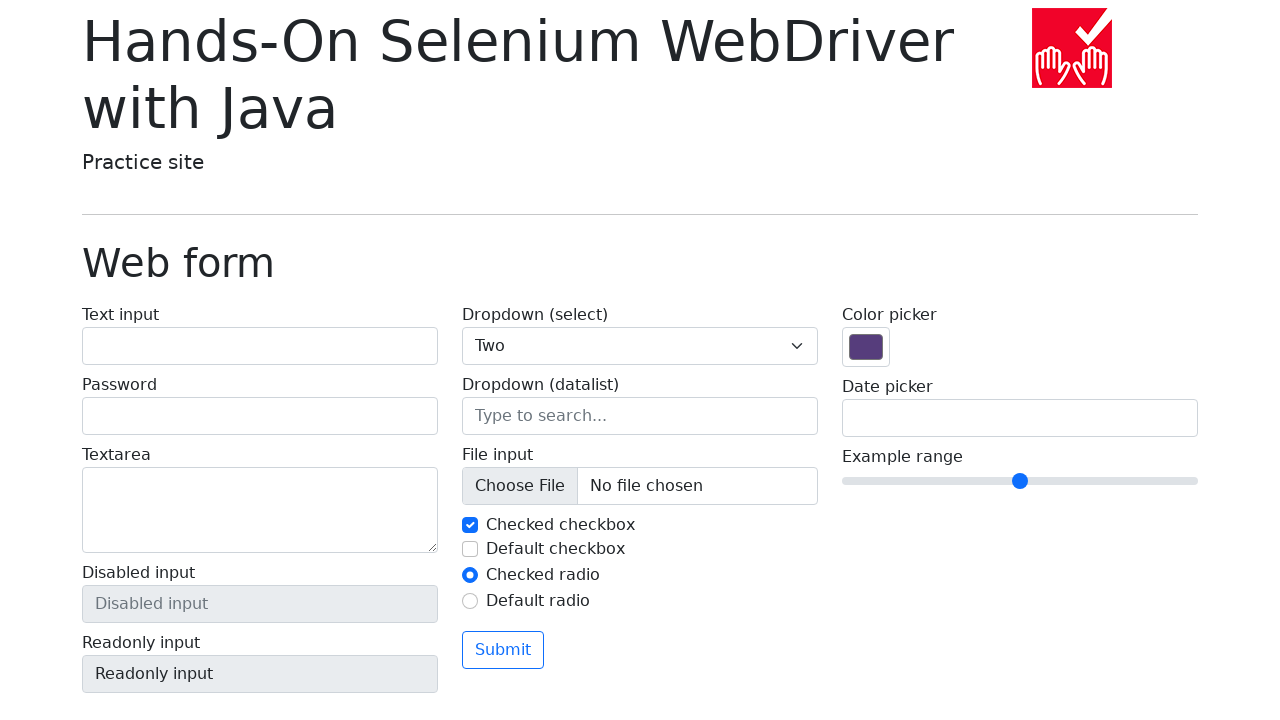

Selected option by value '3' (Three) from dropdown on select[name='my-select']
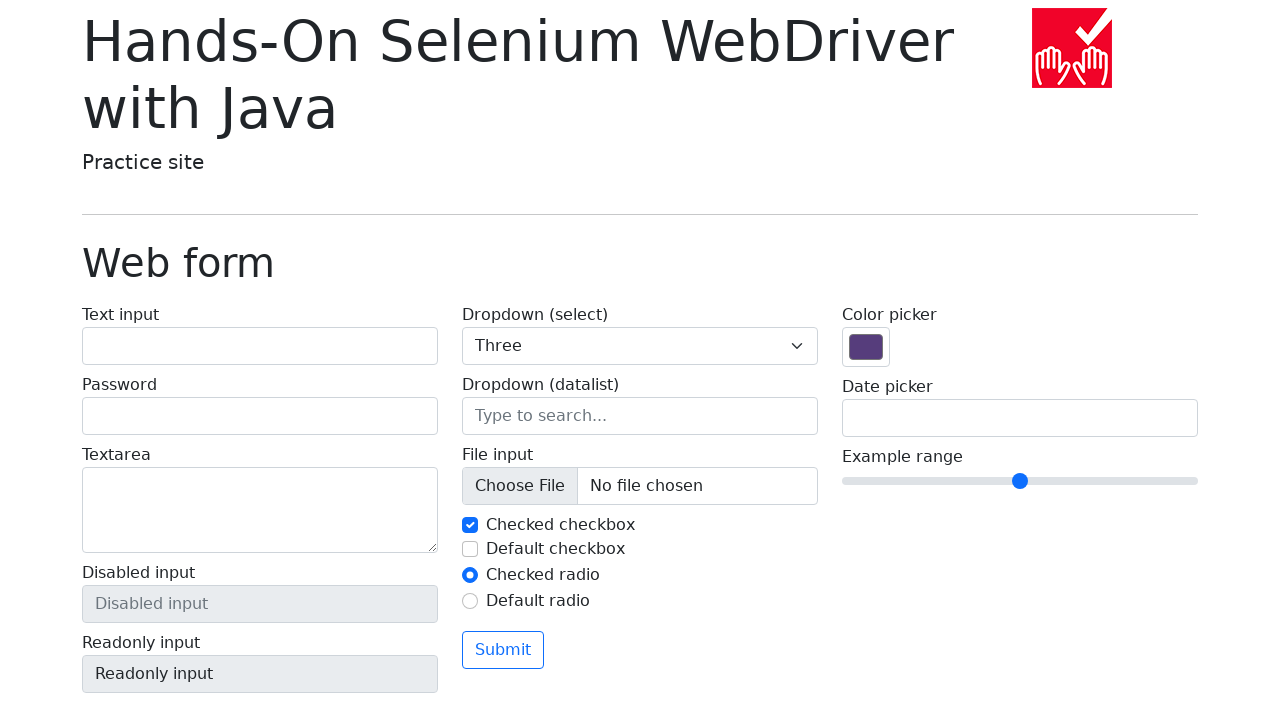

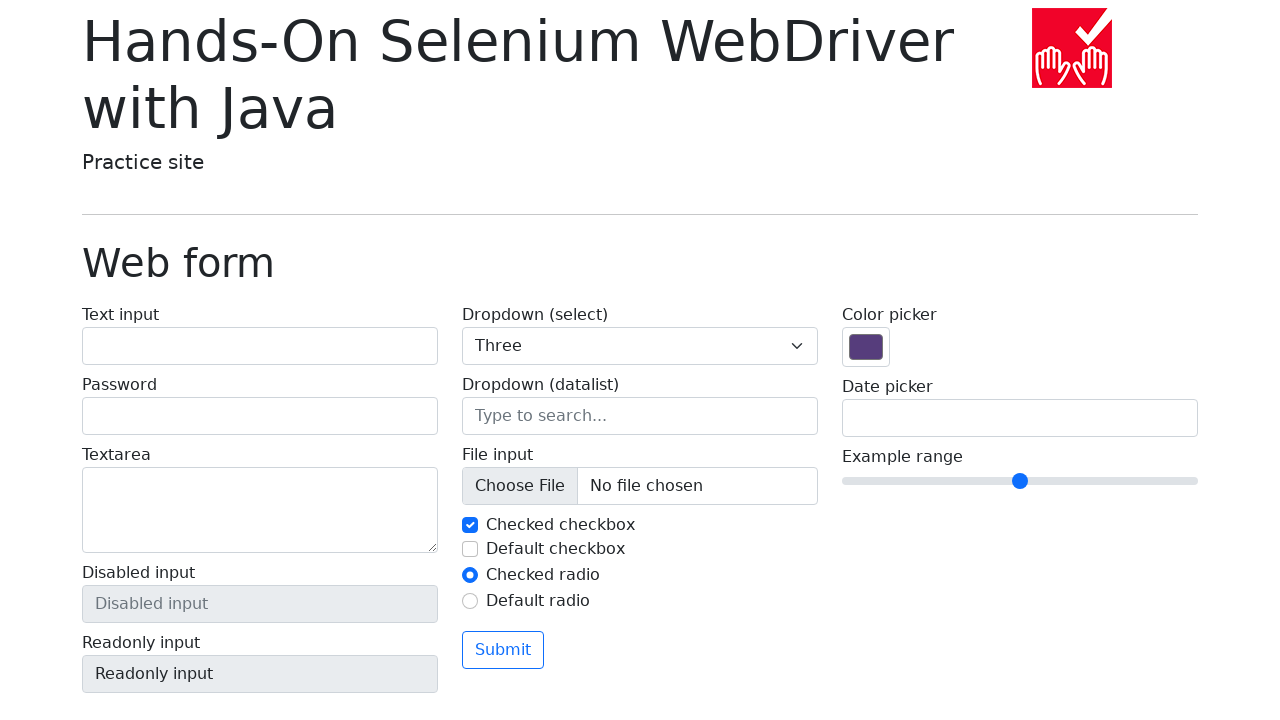